Tests various XPath locator strategies by filling multiple form fields including username, security question, API settings, email, and custom fields, and clicking a button

Starting URL: https://syntaxprojects.com/Xpath.php

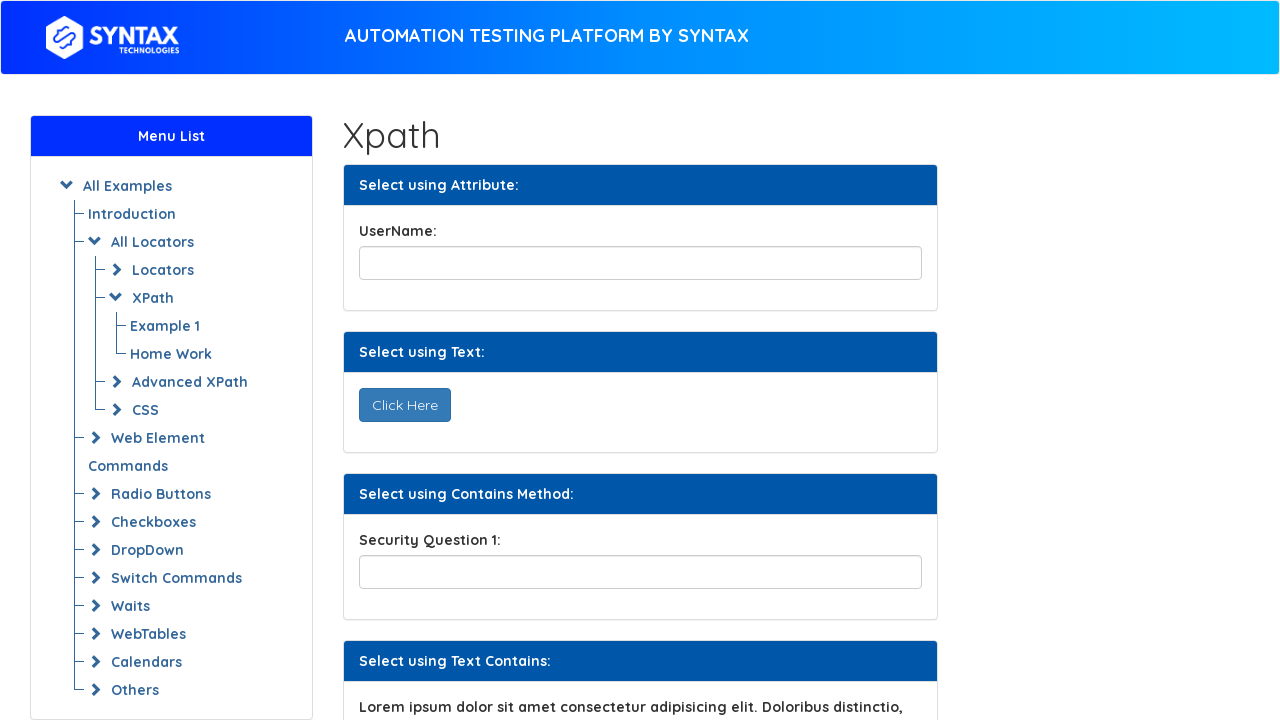

Filled username field with 'abracadabra' on //input[@id='title']
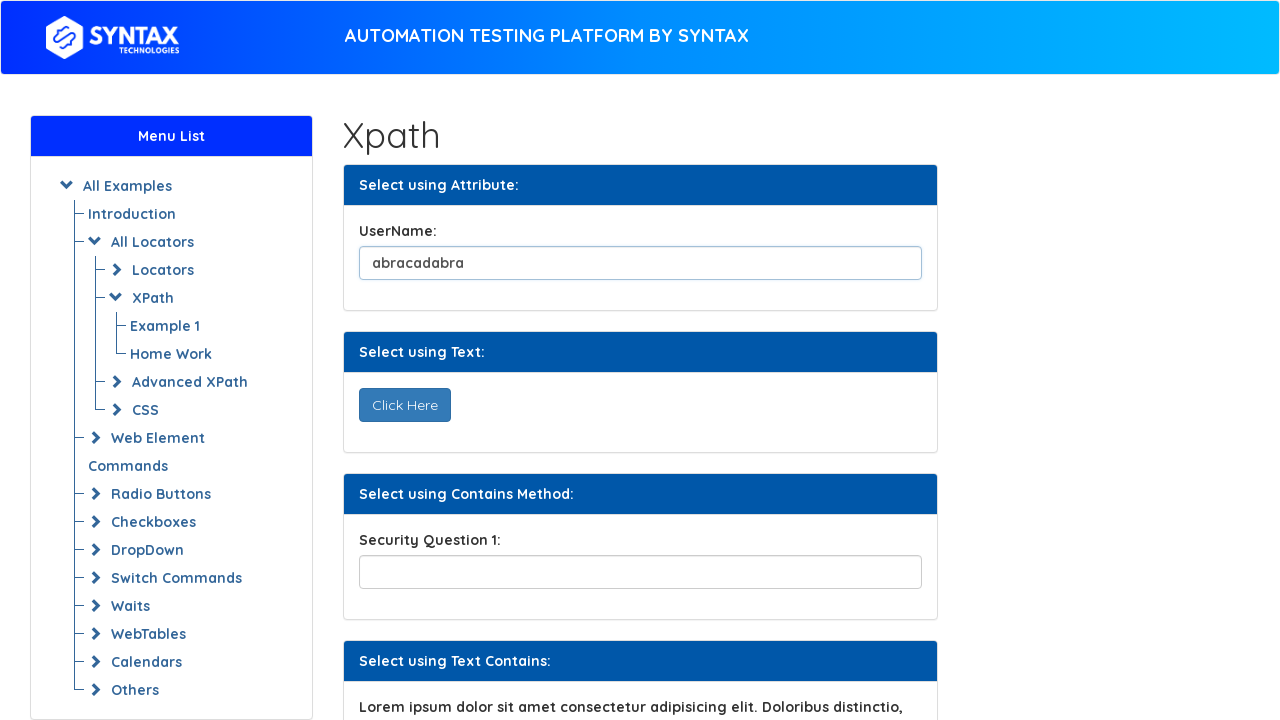

Clicked 'Click Here' button at (404, 405) on xpath=//button[text()='Click Here']
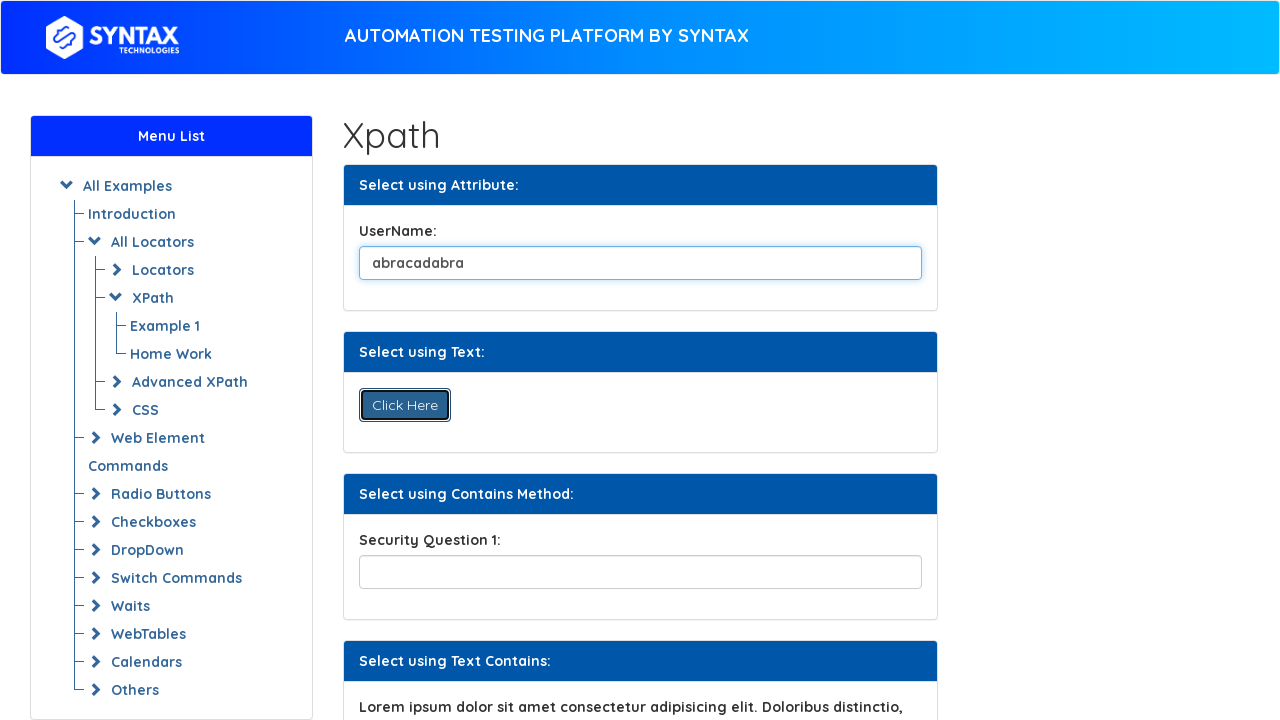

Filled security question field with 'what is your name' on //input[contains(@name,'securityPartial')]
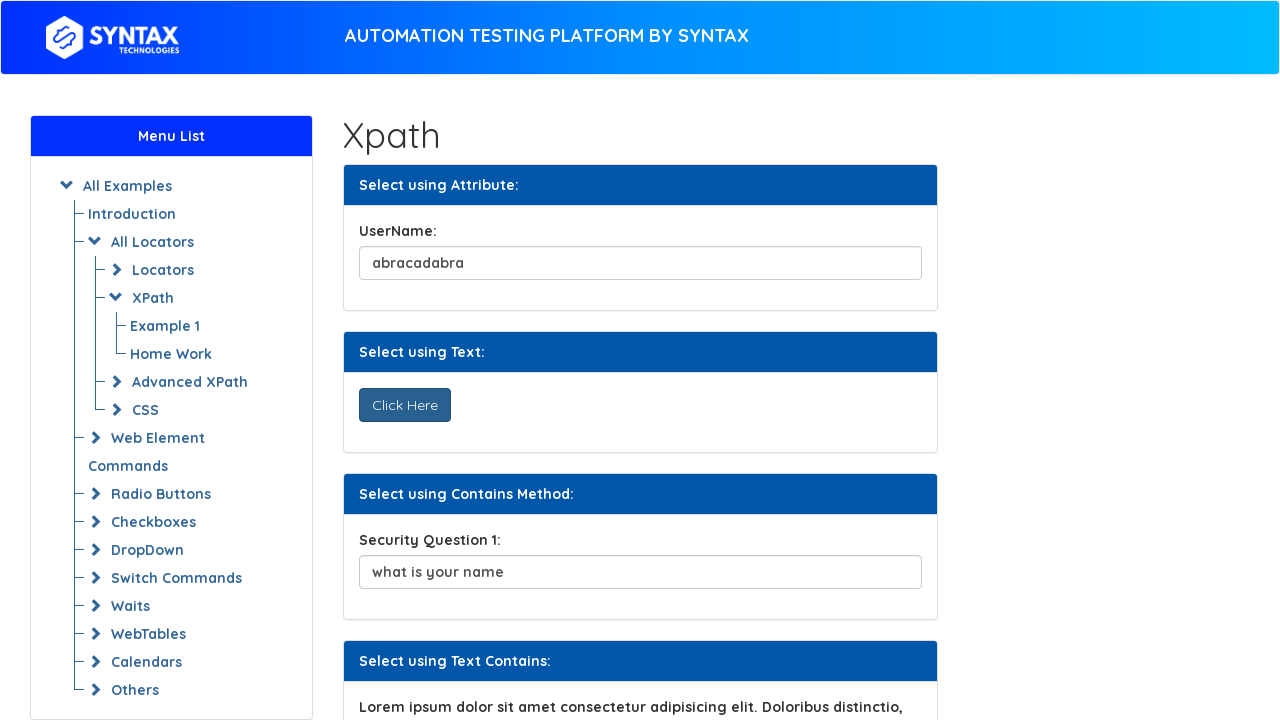

Retrieved text from Lorem ipsum label element
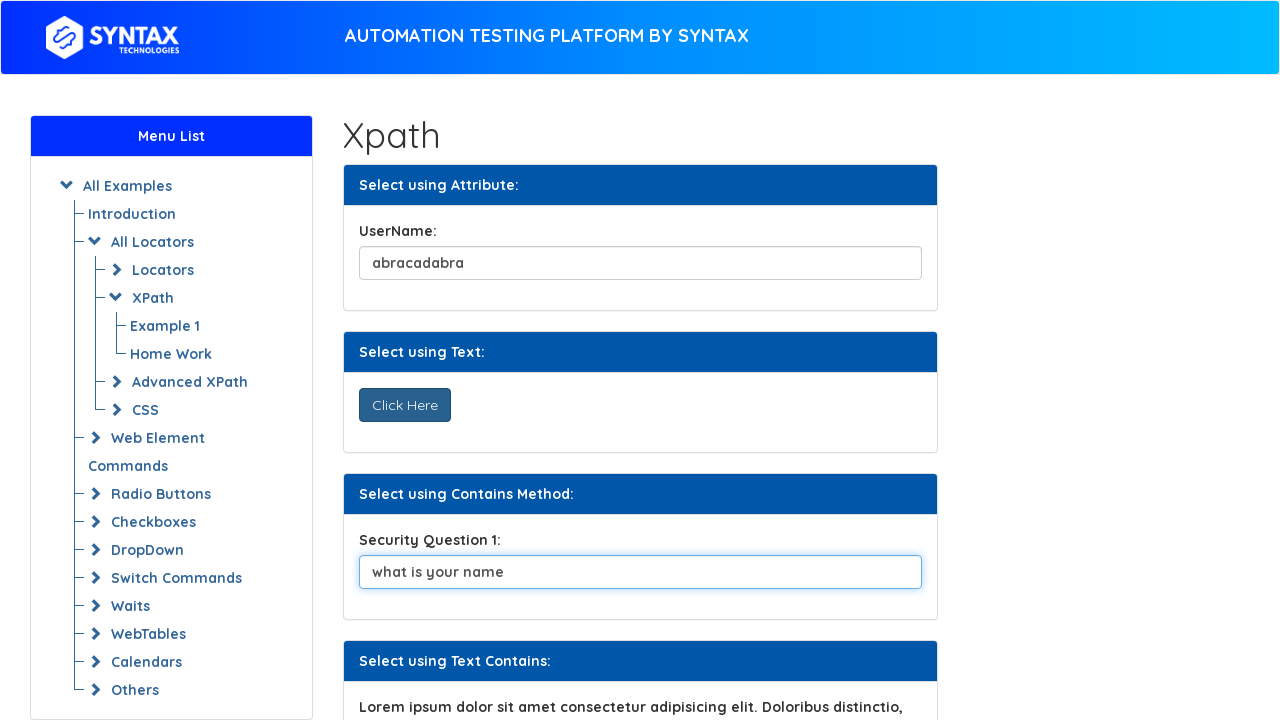

Filled API settings field with '123.145.567' on //input[starts-with(@id,'apiSettings')]
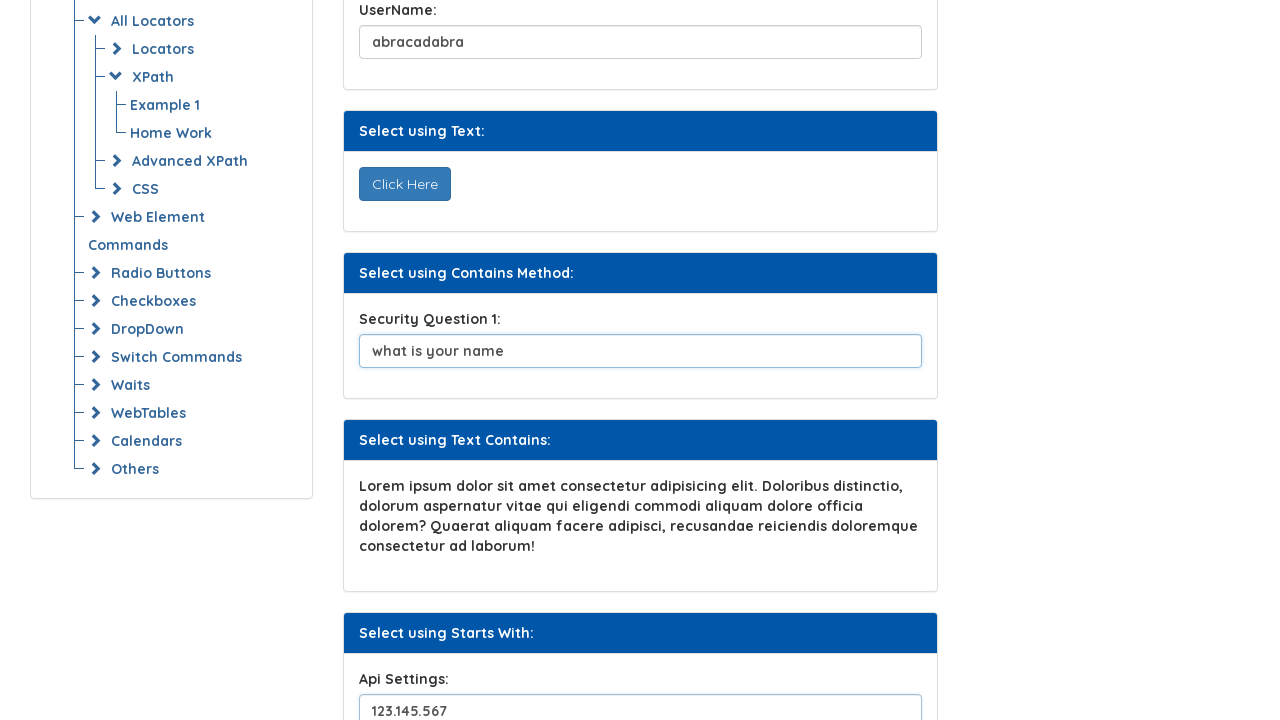

Filled email field with 'abc@gmail.com' on (//input[@class='form-control backup'])[2]
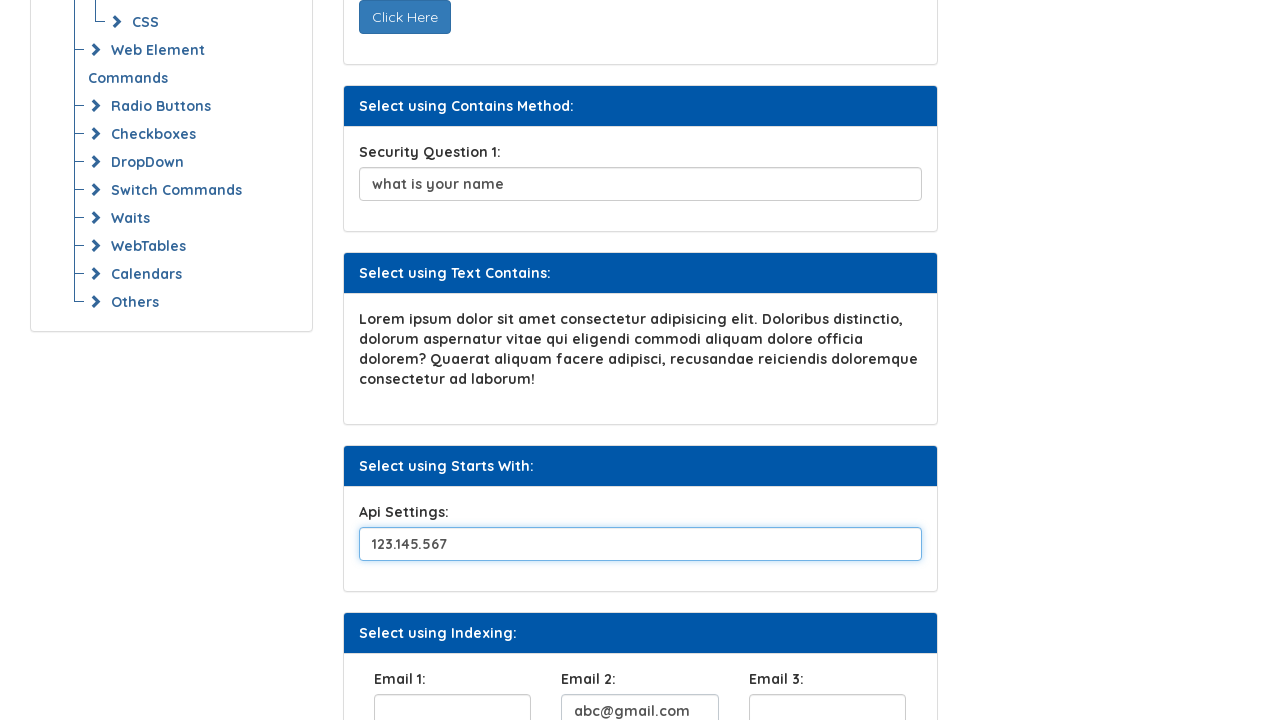

Filled custom field 2 with 'abcdef' on //input[@data-detail='two' and @name='customField']
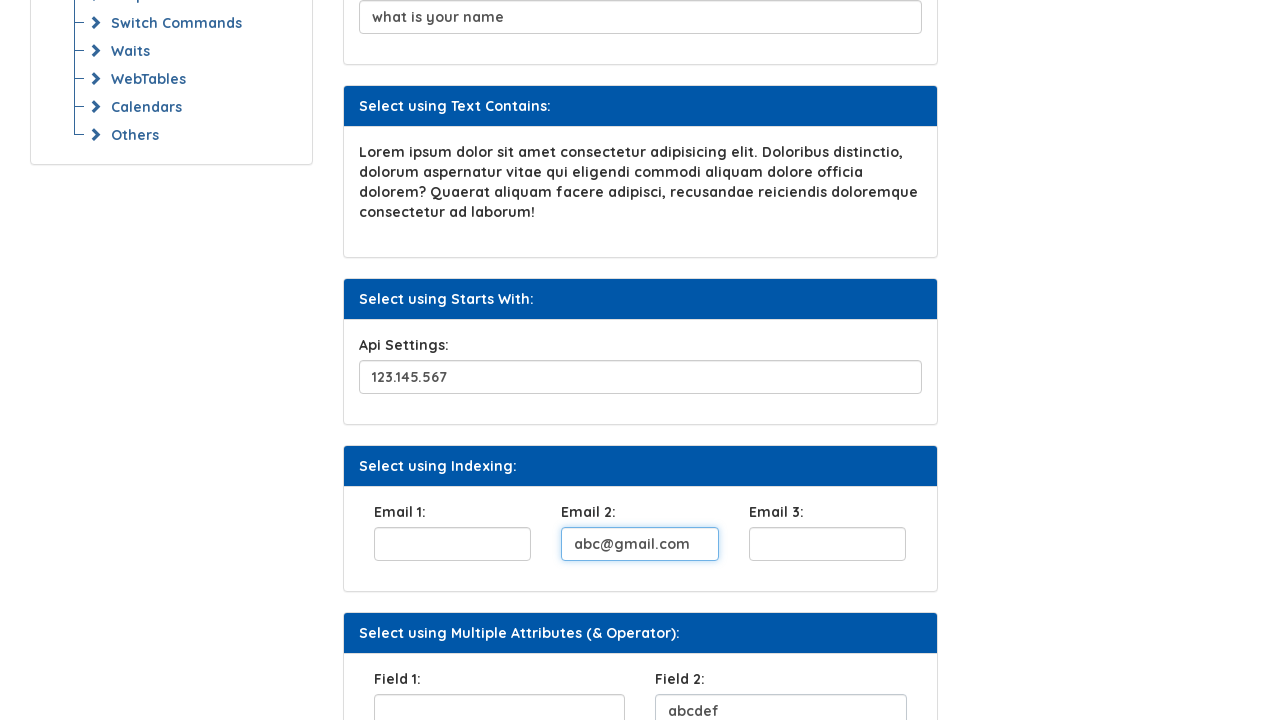

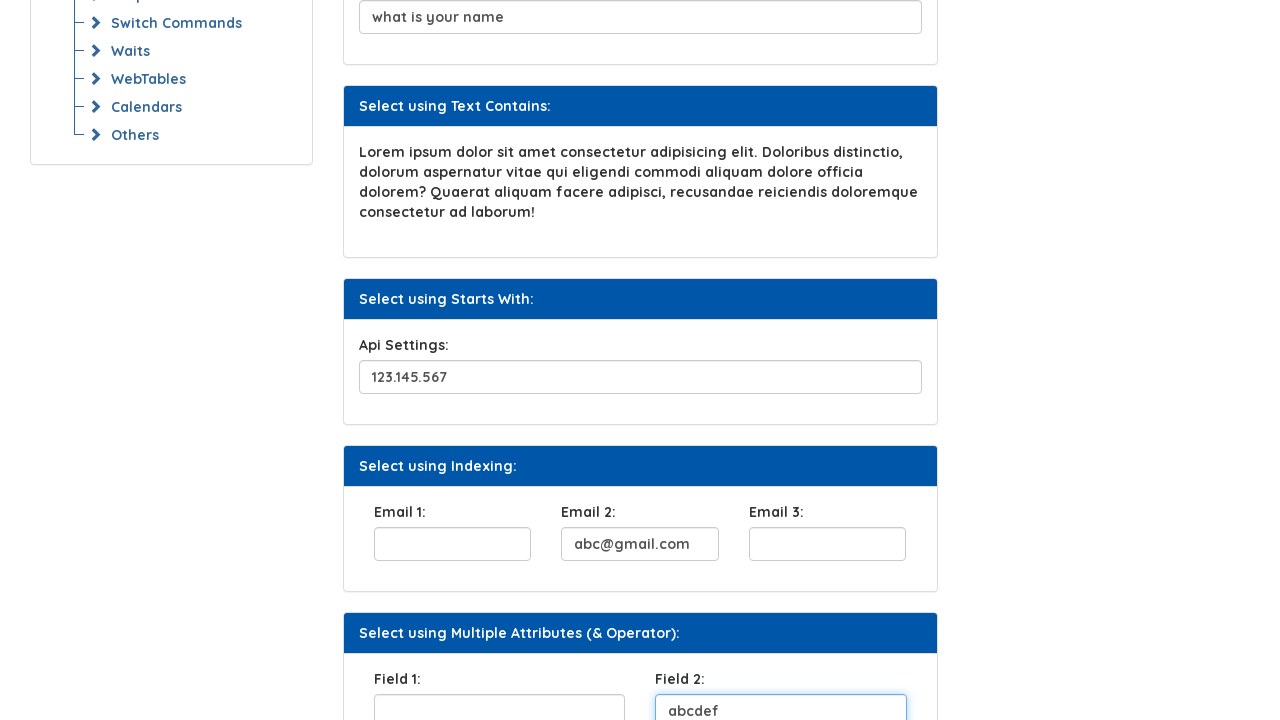